Tests a math calculation form by reading two numbers from the page, calculating their sum, selecting the result from a dropdown, and submitting the form

Starting URL: http://suninjuly.github.io/selects1.html

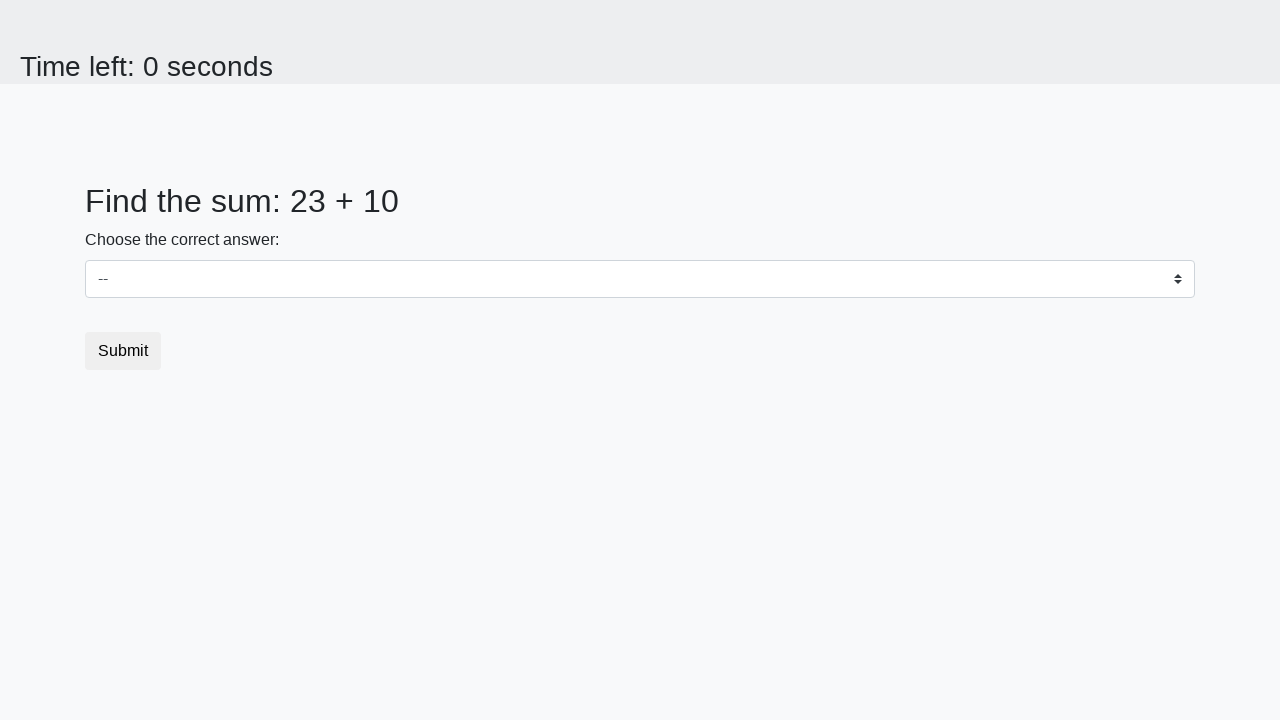

Read first number from #num1 element
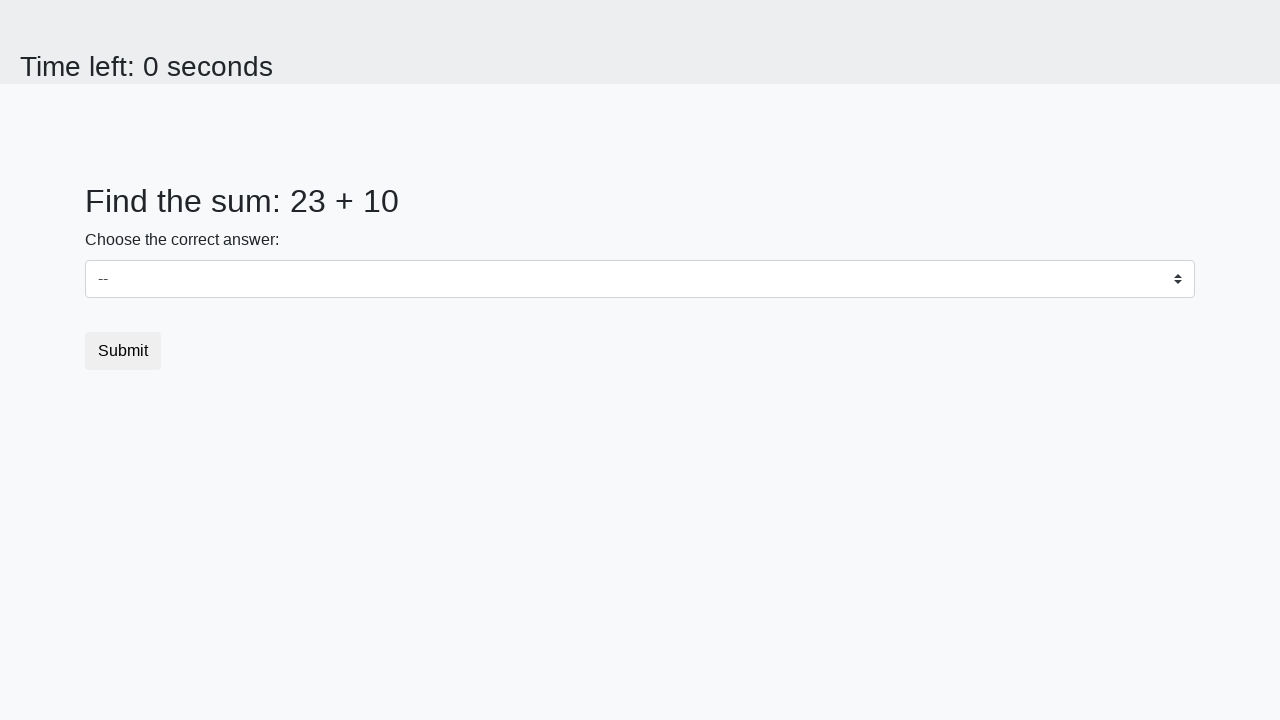

Read second number from #num2 element
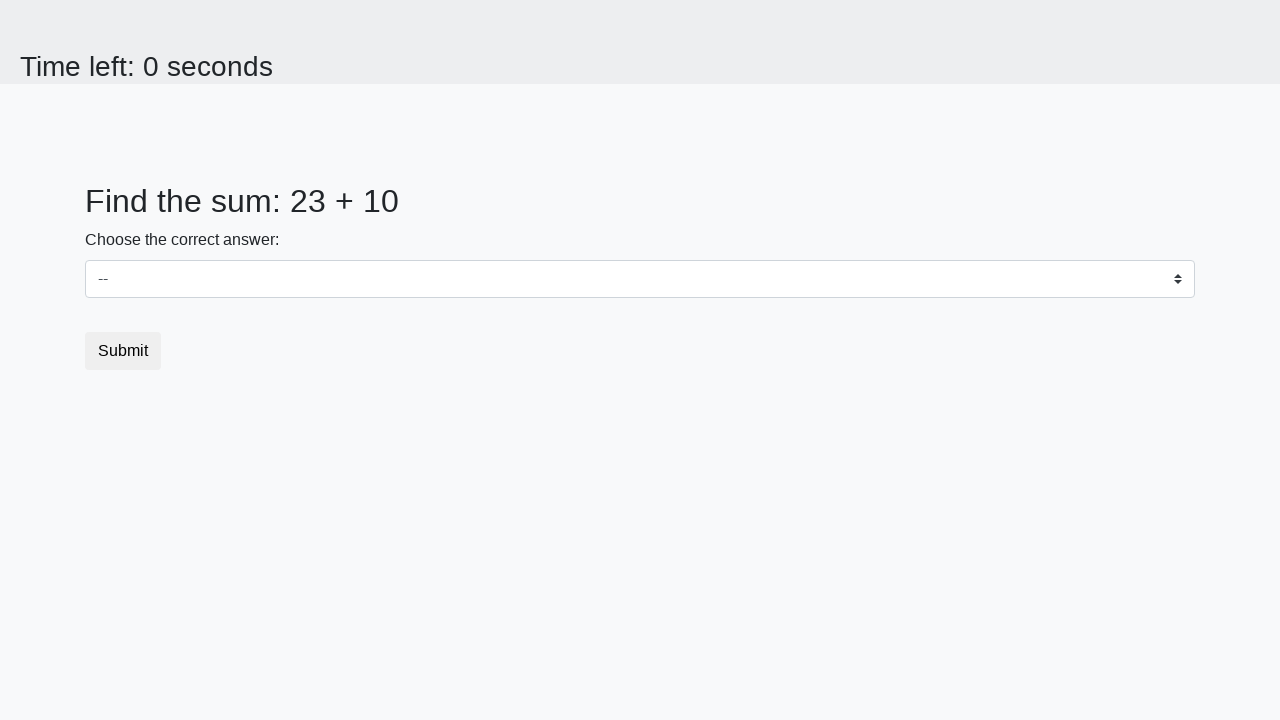

Calculated sum: 23 + 10 = 33
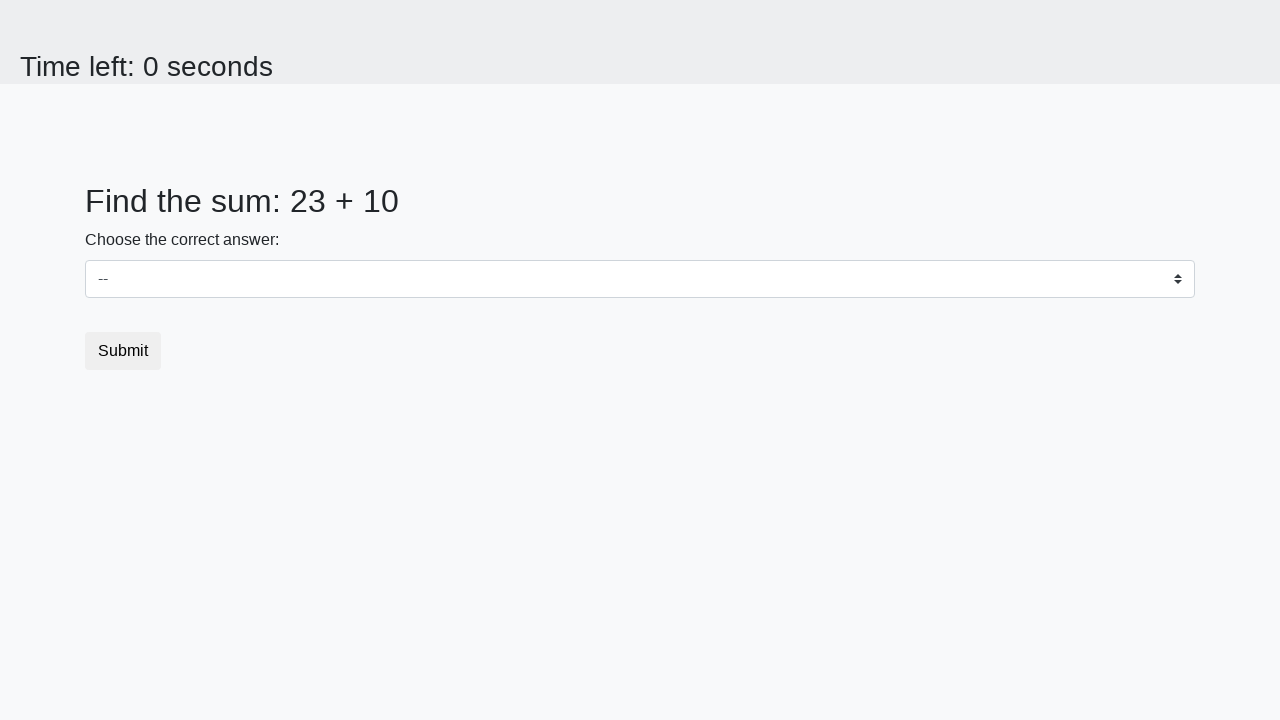

Selected value 33 from dropdown #dropdown on #dropdown
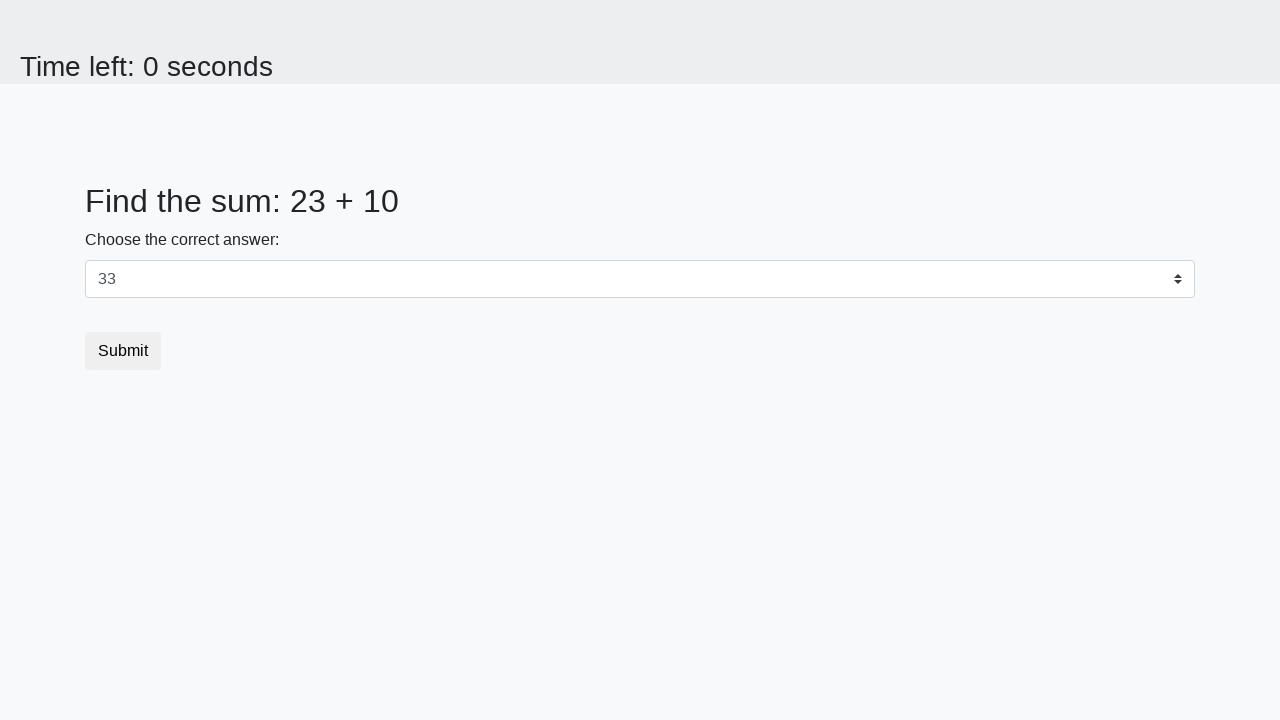

Clicked submit button with class .btn-default at (123, 351) on .btn-default
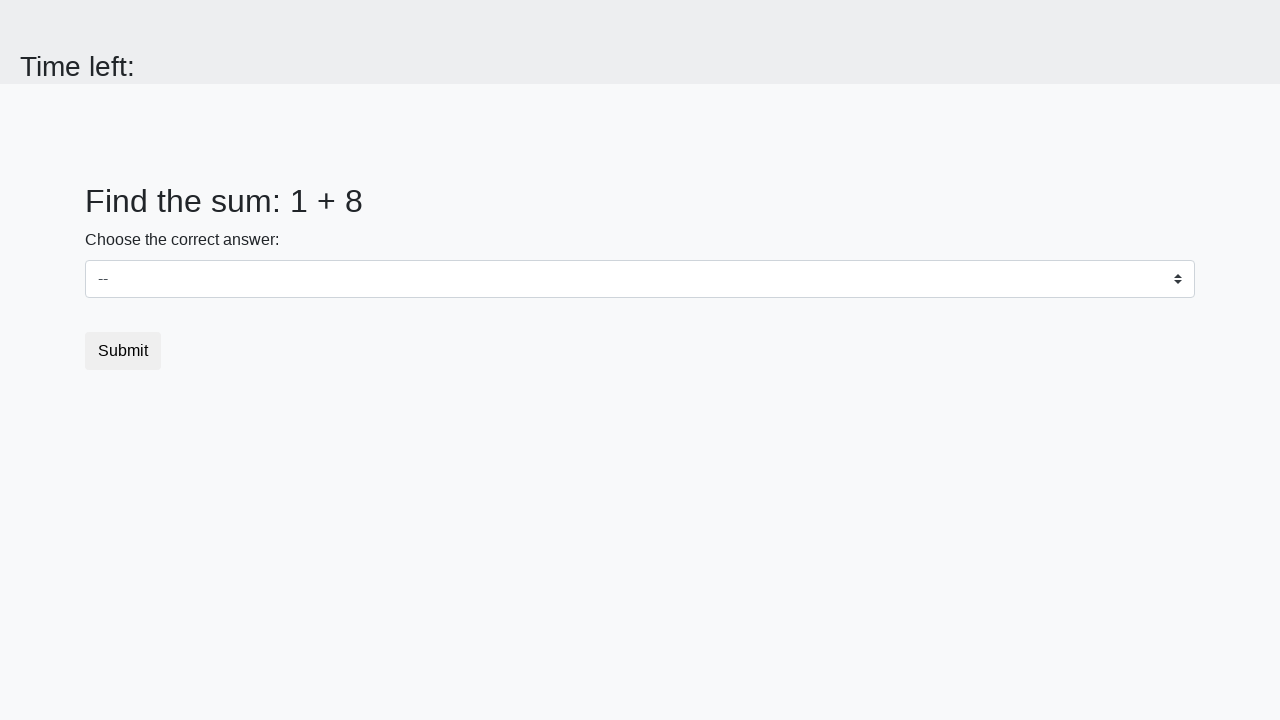

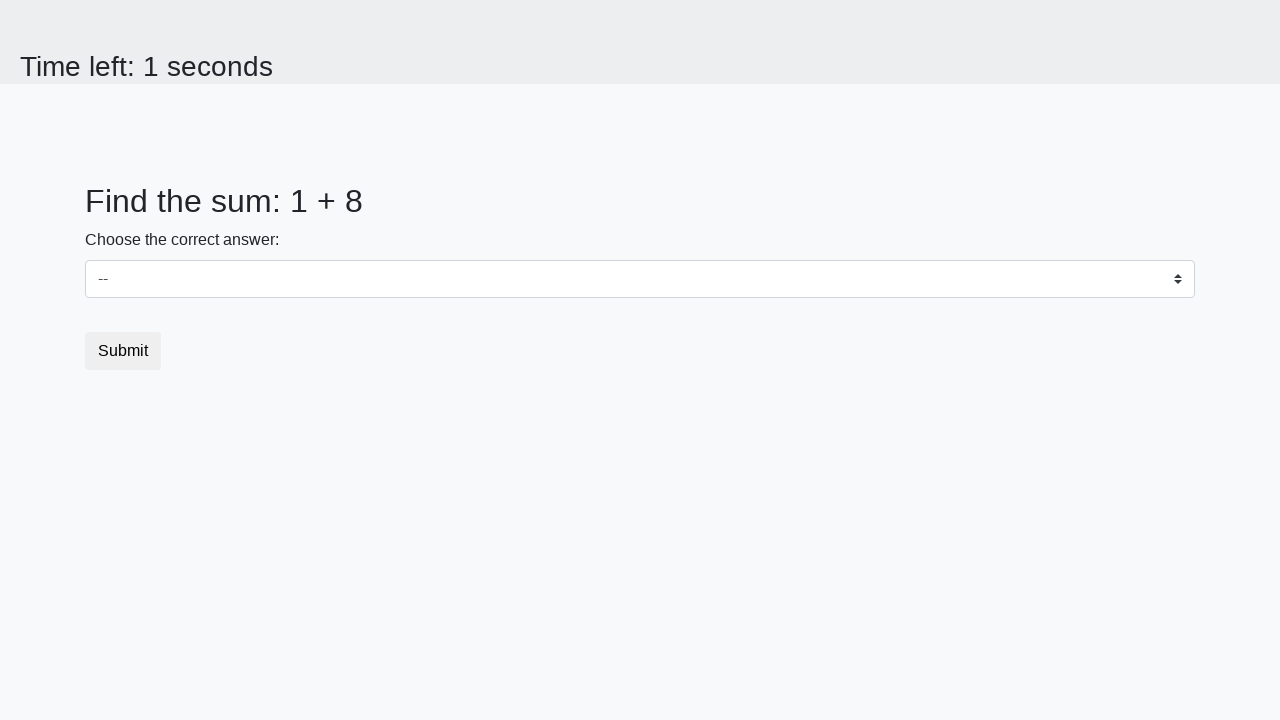